Tests drag and drop functionality by switching to an iframe and dragging a ball element to a gate element

Starting URL: https://javascript.info/mouse-drag-and-drop

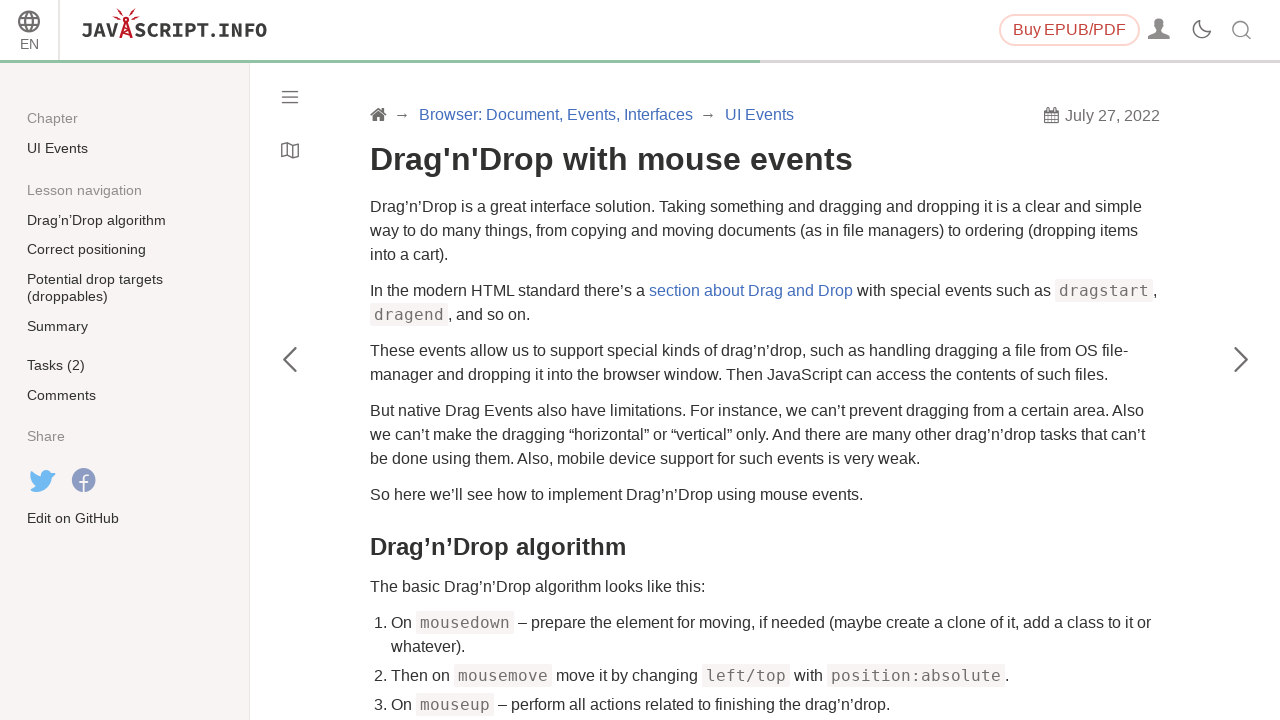

Navigated to drag and drop demo page
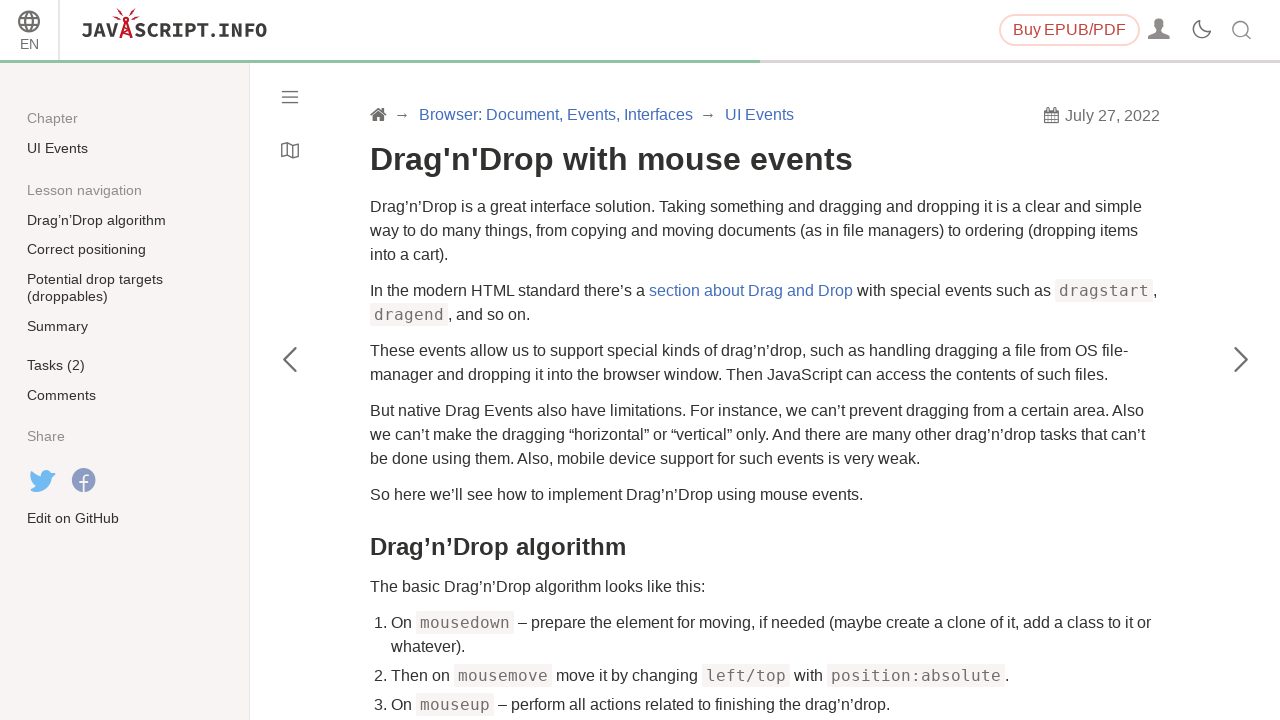

Located iframe containing drag and drop demo
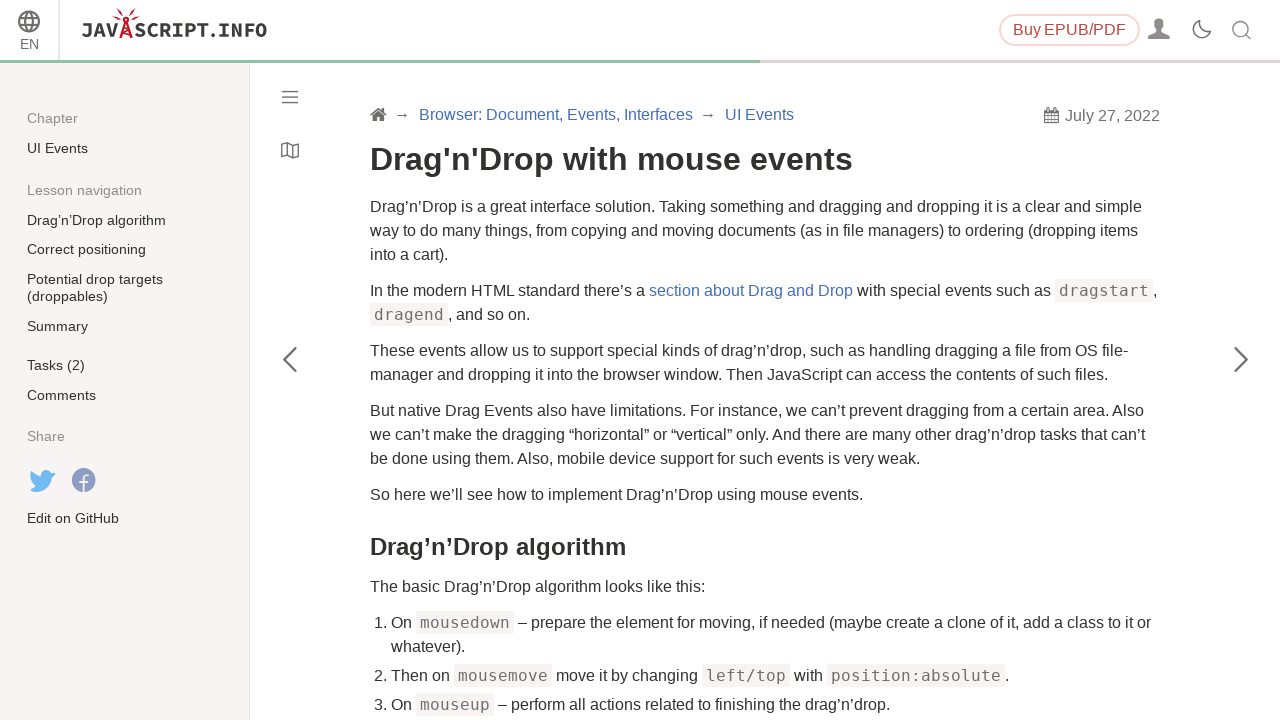

Located ball element in iframe
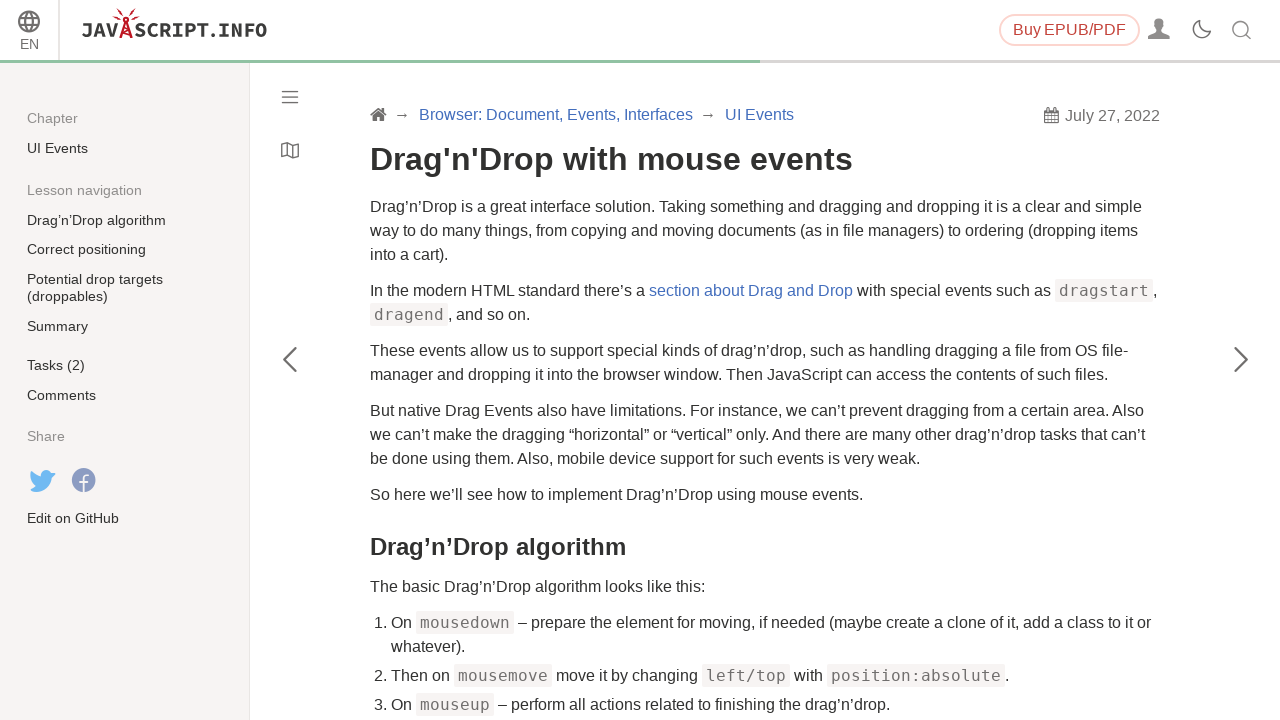

Located gate element in iframe
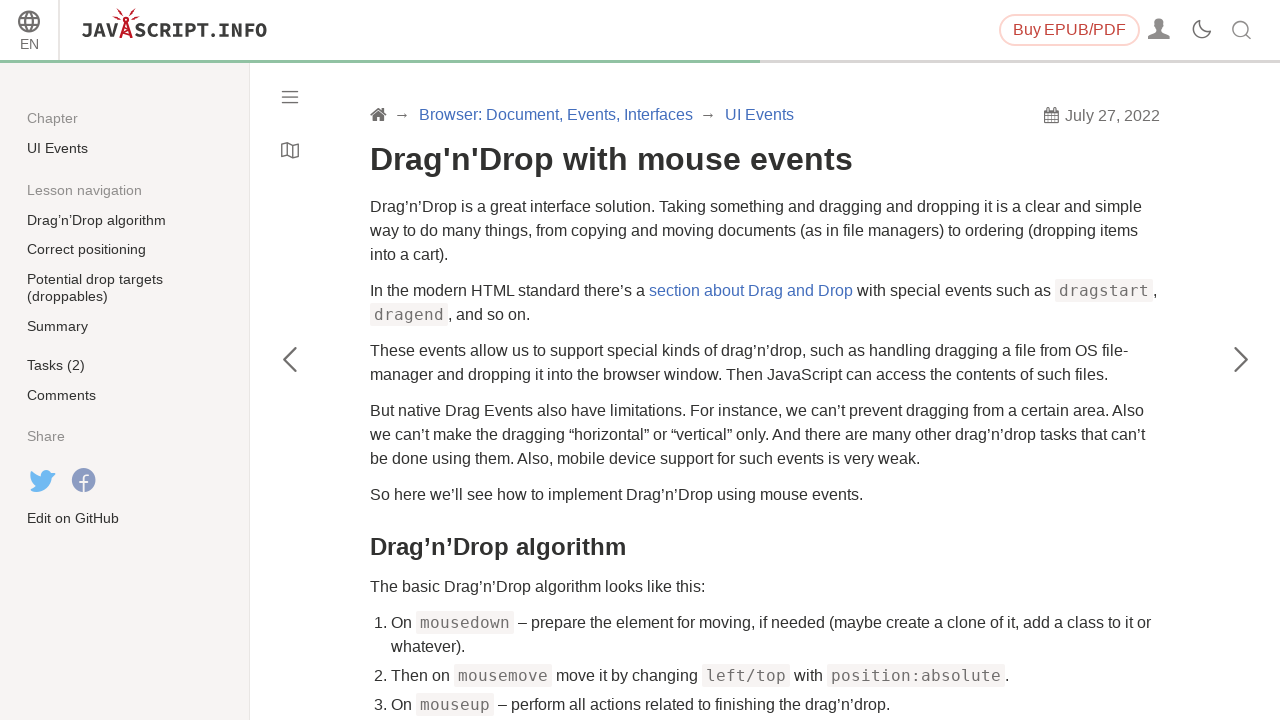

Dragged ball element to gate element at (422, 257)
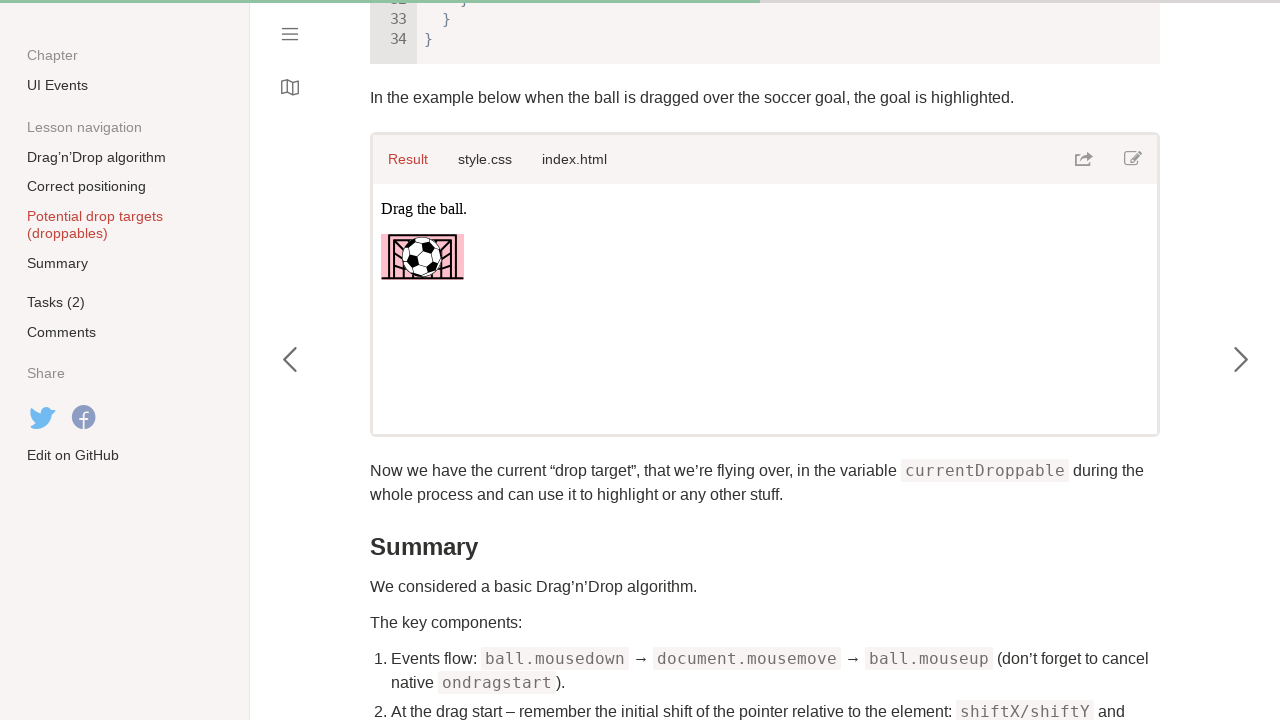

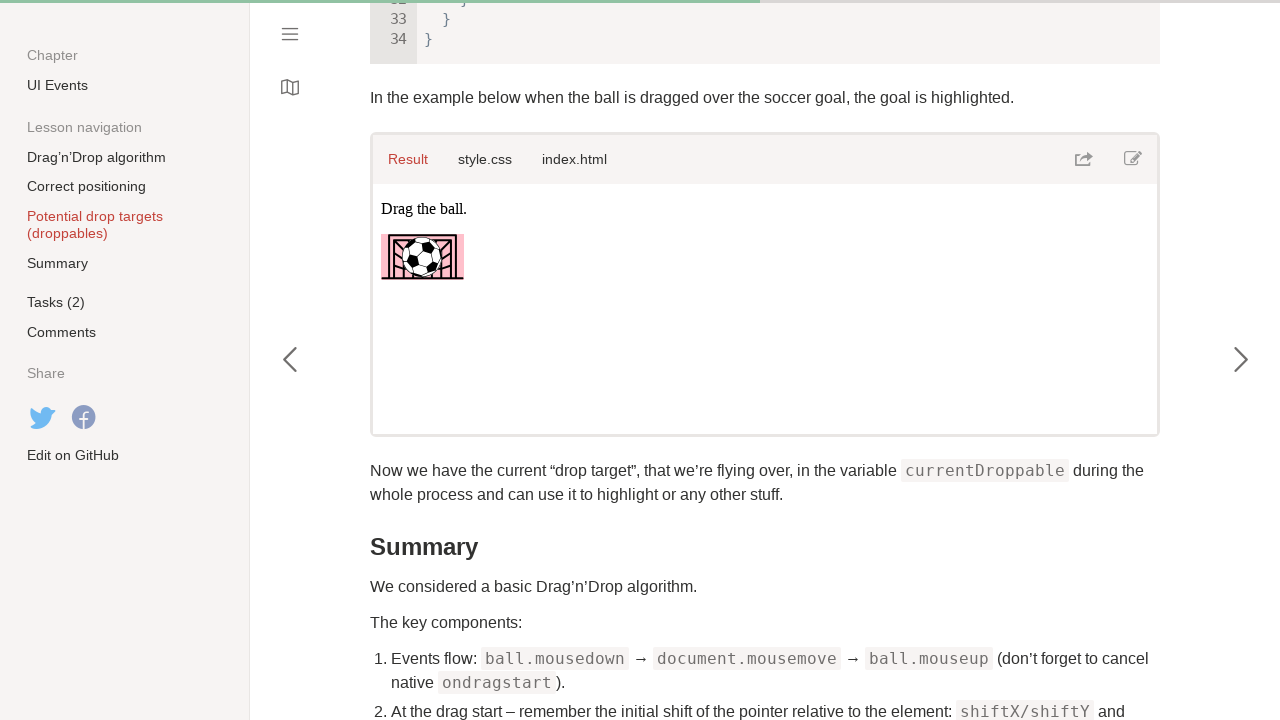